Tests a To-Do application by navigating to it, checking off existing items, adding a new item, and archiving completed todos while verifying the list counts

Starting URL: http://crossbrowsertesting.github.io/

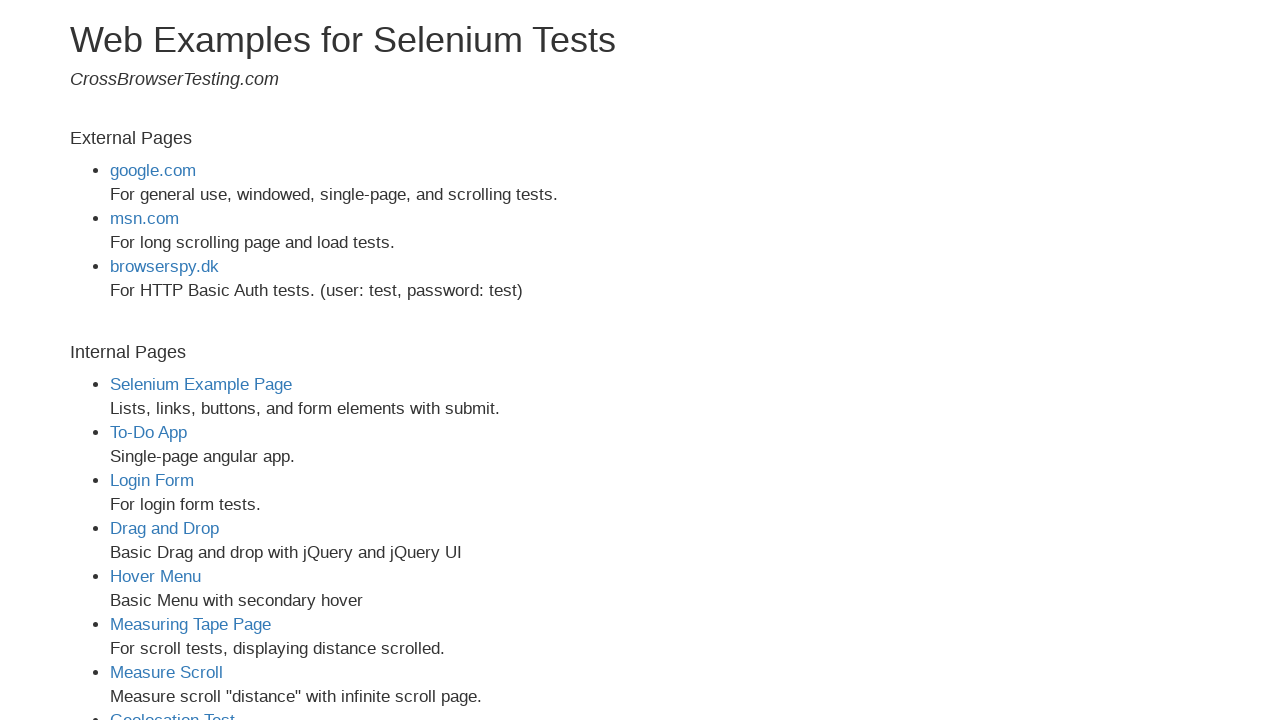

Clicked on To-Do App link at (148, 432) on text=To-Do App
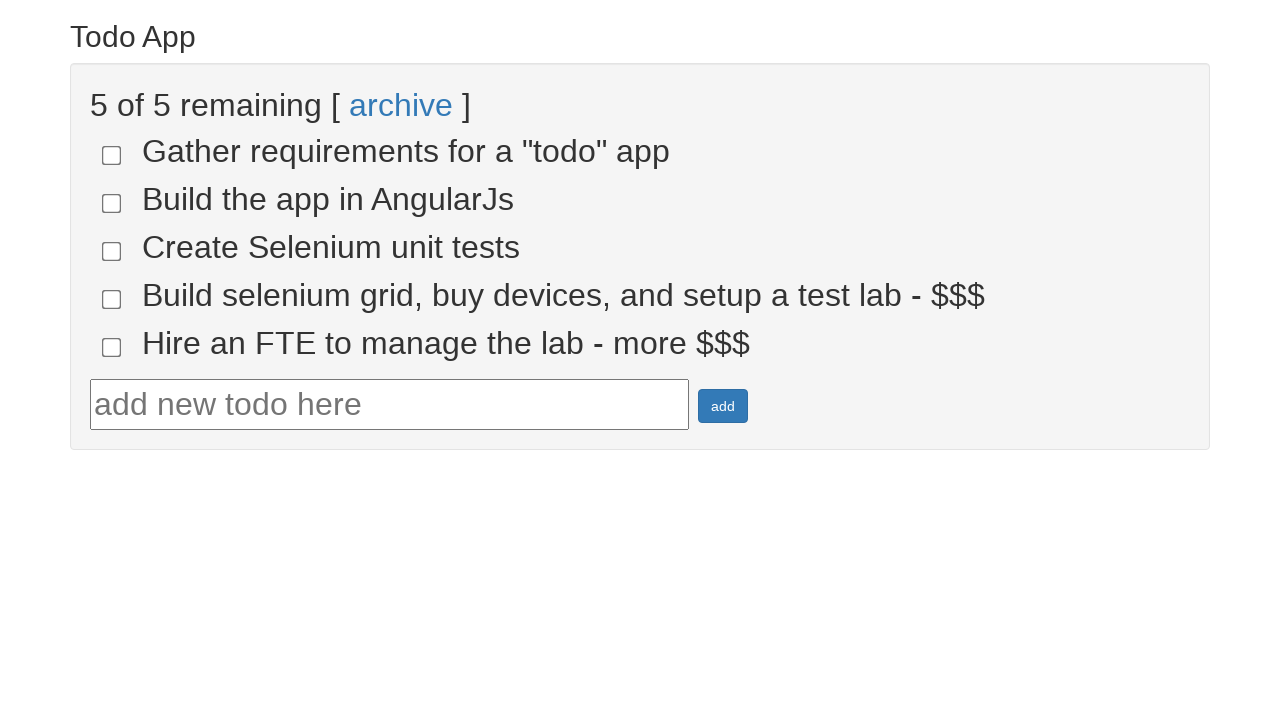

To-Do App page loaded with todo items visible
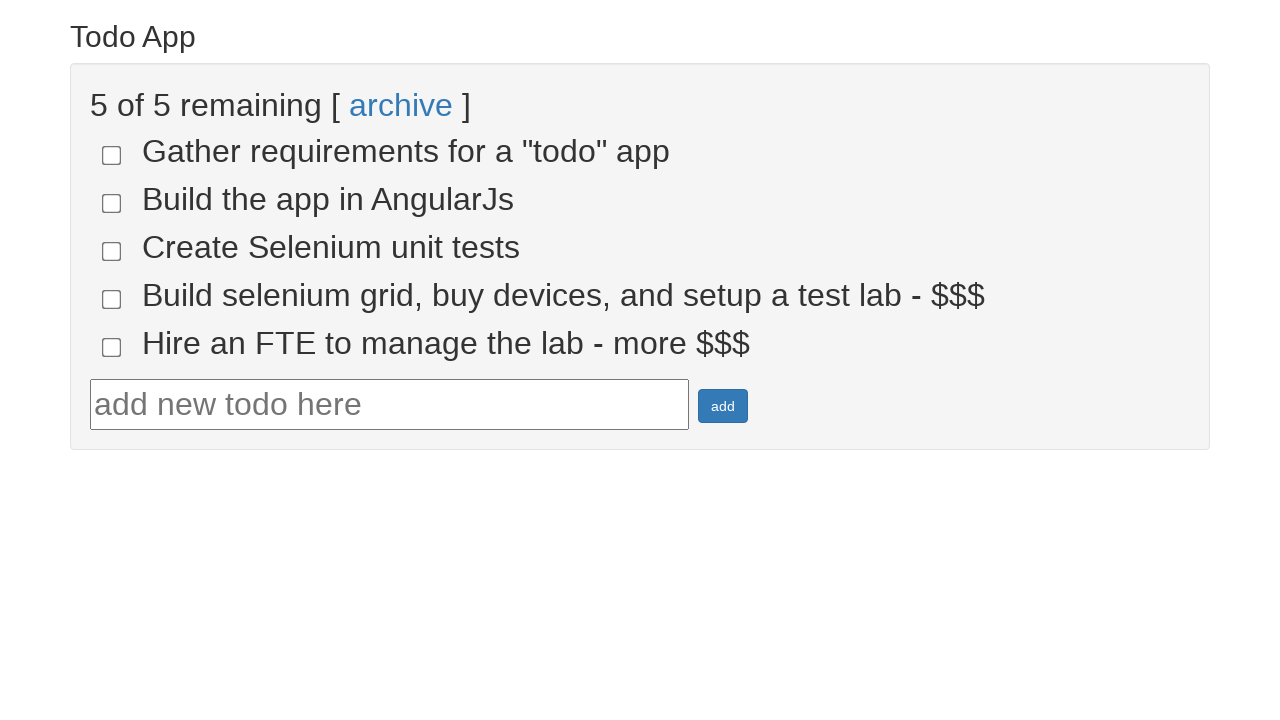

Checked off todo item 4 at (112, 299) on xpath=/html/body/div[1]/div/div/ul/li[4]/input
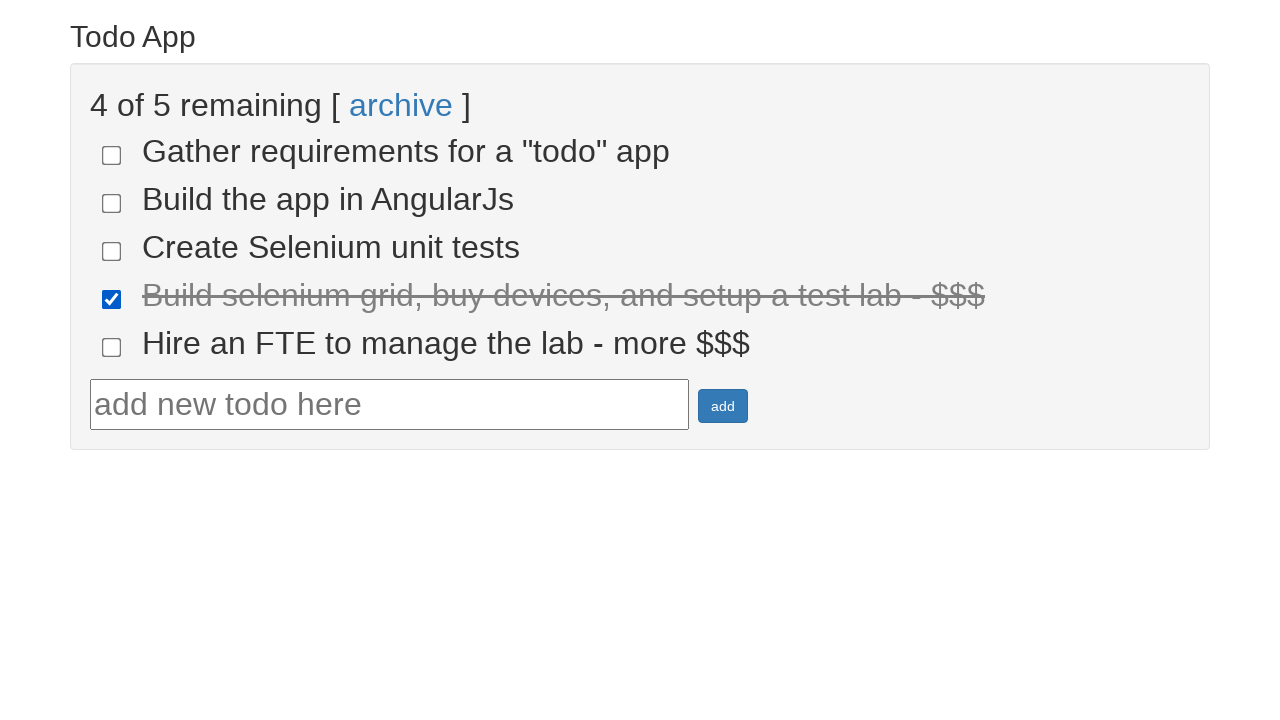

Checked off todo item 5 at (112, 347) on xpath=/html/body/div[1]/div/div/ul/li[5]/input
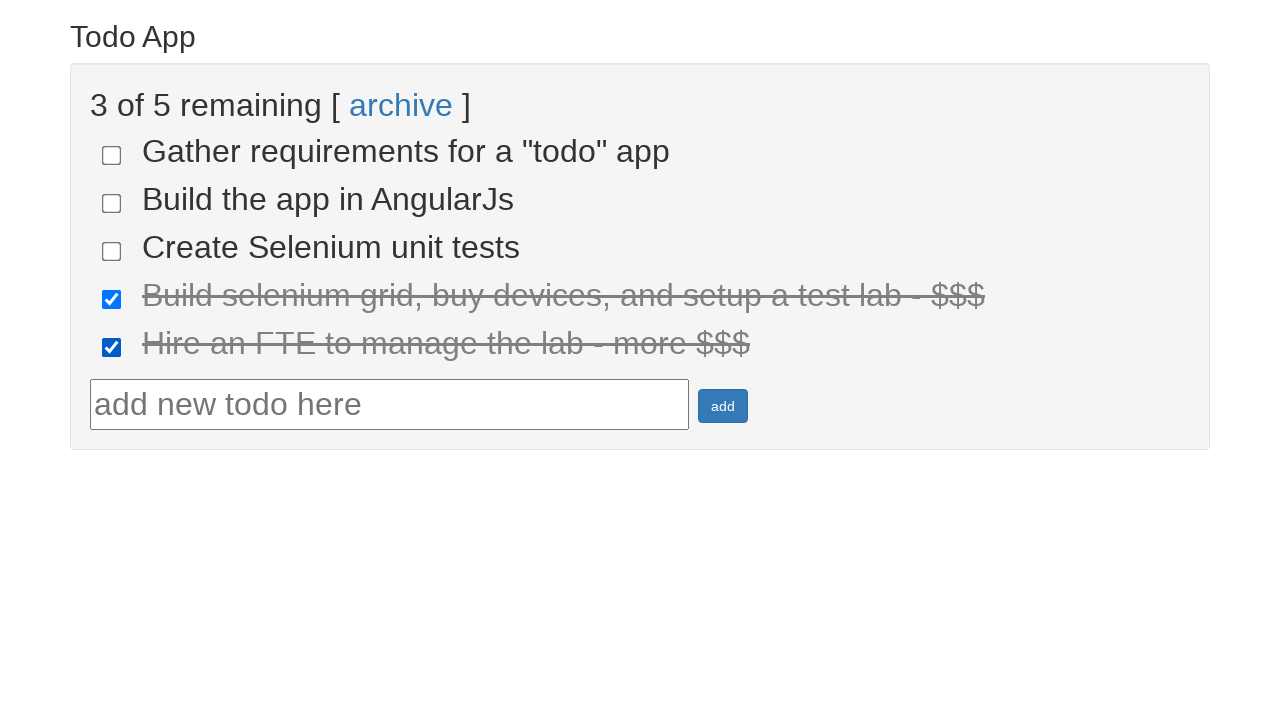

Verified that 2 items are marked as done
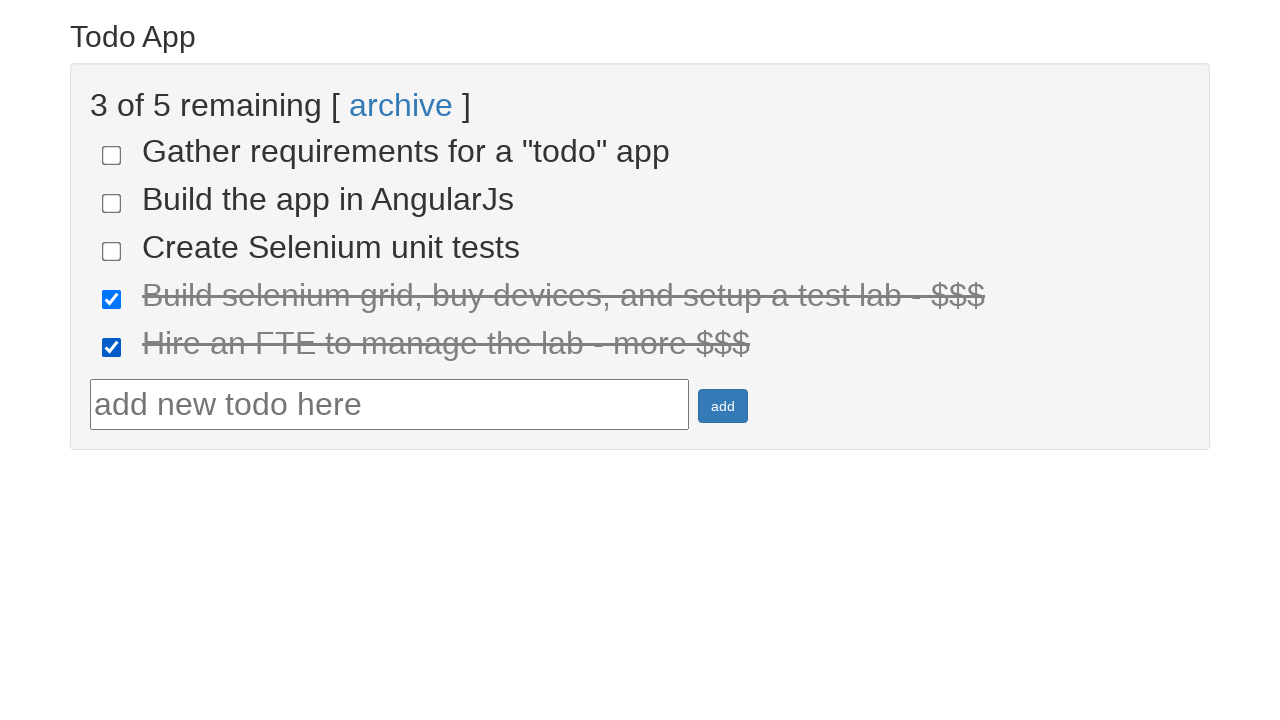

Filled todo text field with 'Complete Assignments' on #todotext
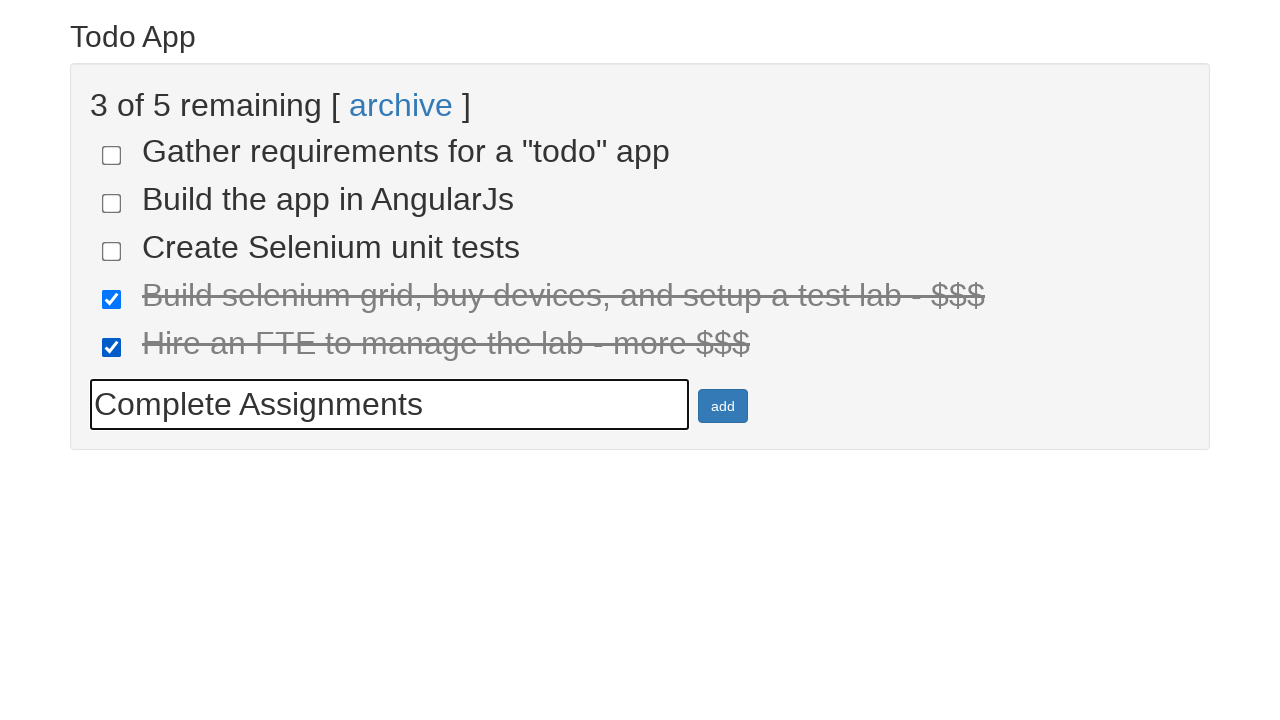

Pressed Enter to add new todo item on #todotext
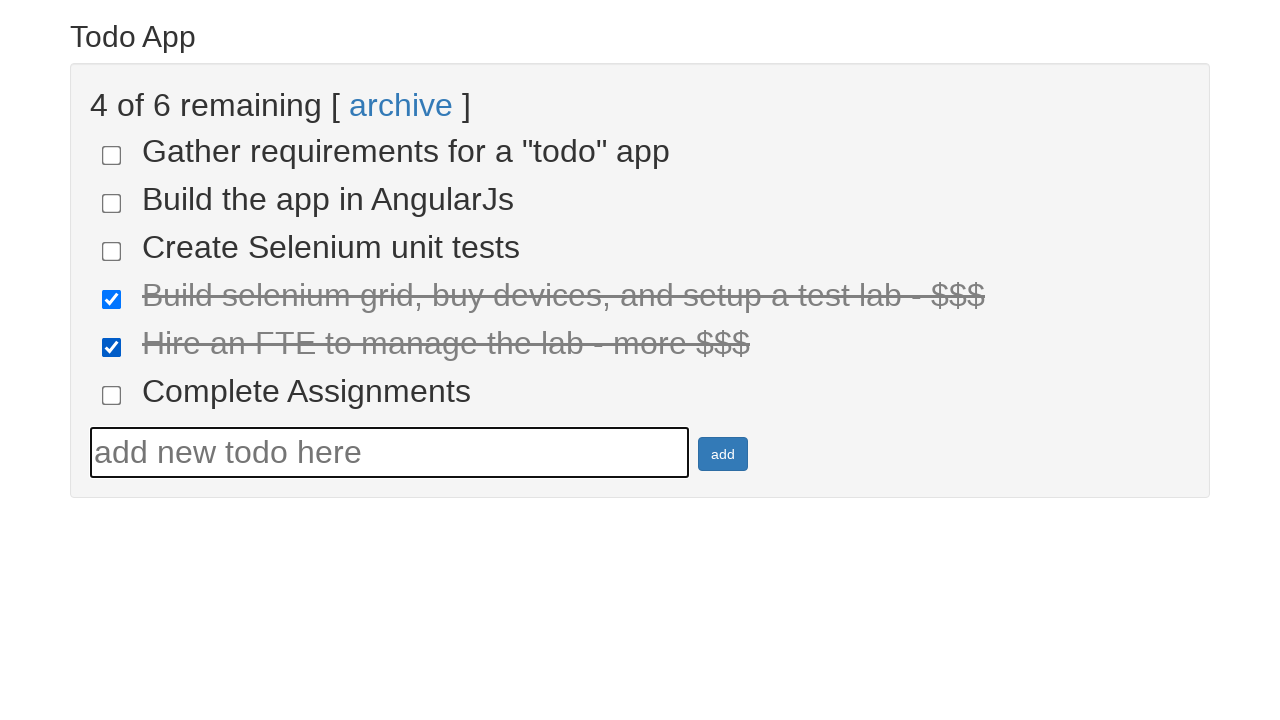

Verified that the new todo item is displayed
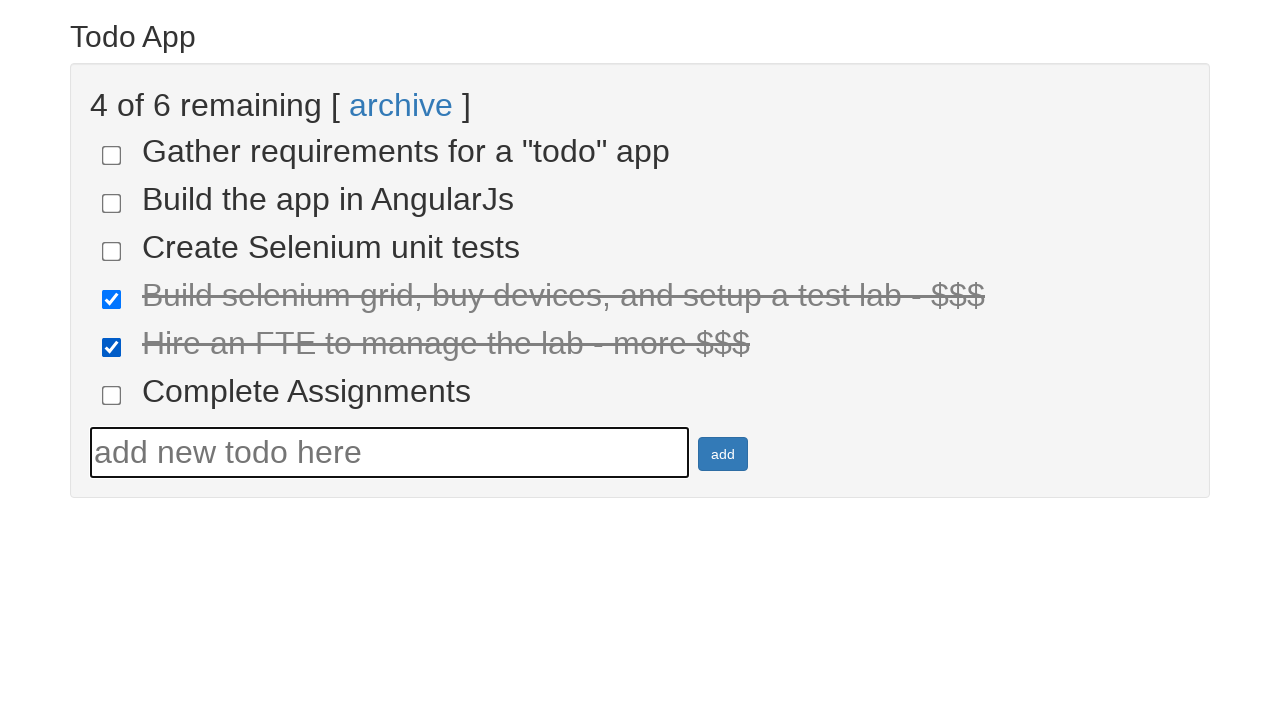

Clicked archive link to archive completed todos at (401, 105) on xpath=/html/body/div/div/div/a
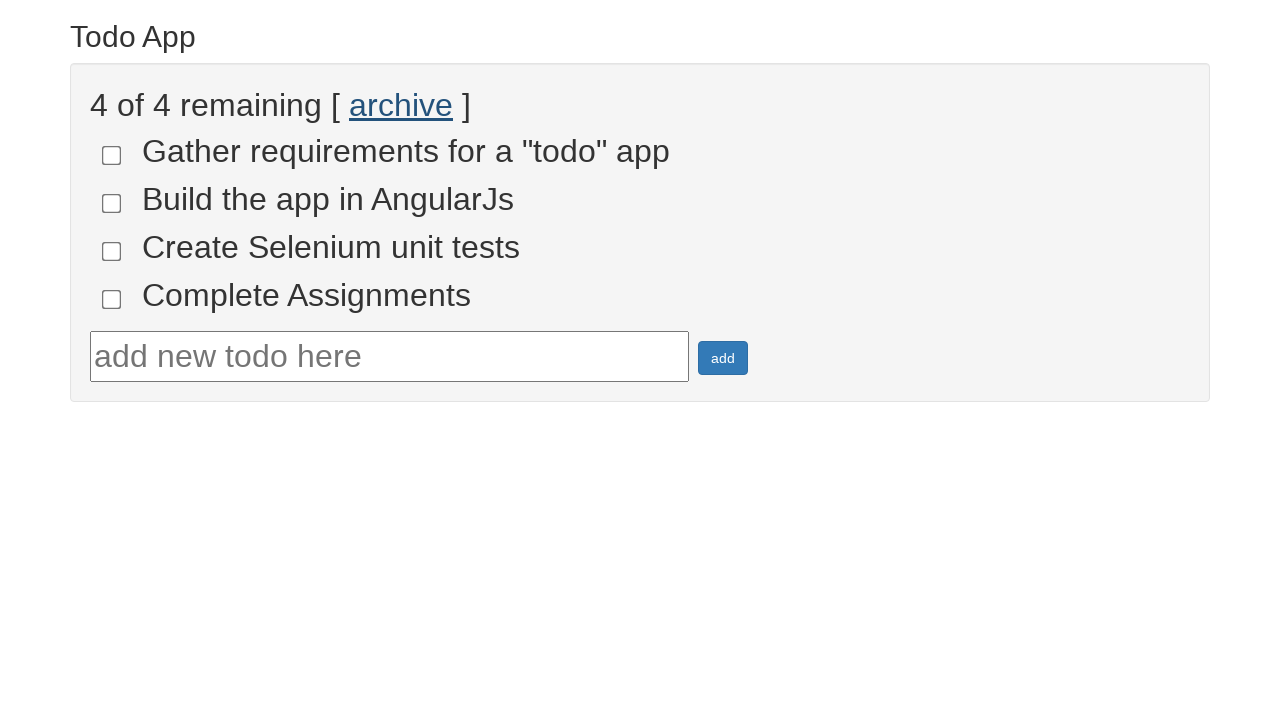

Verified that 4 uncompleted items remain after archiving
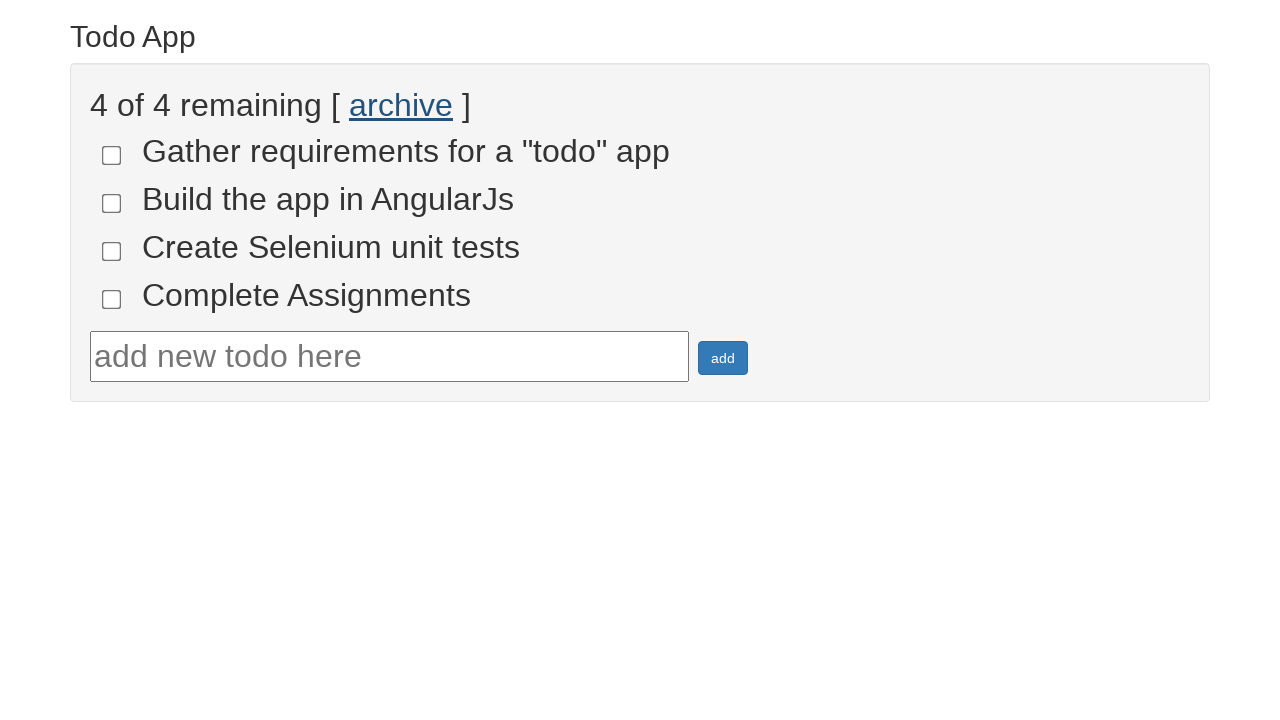

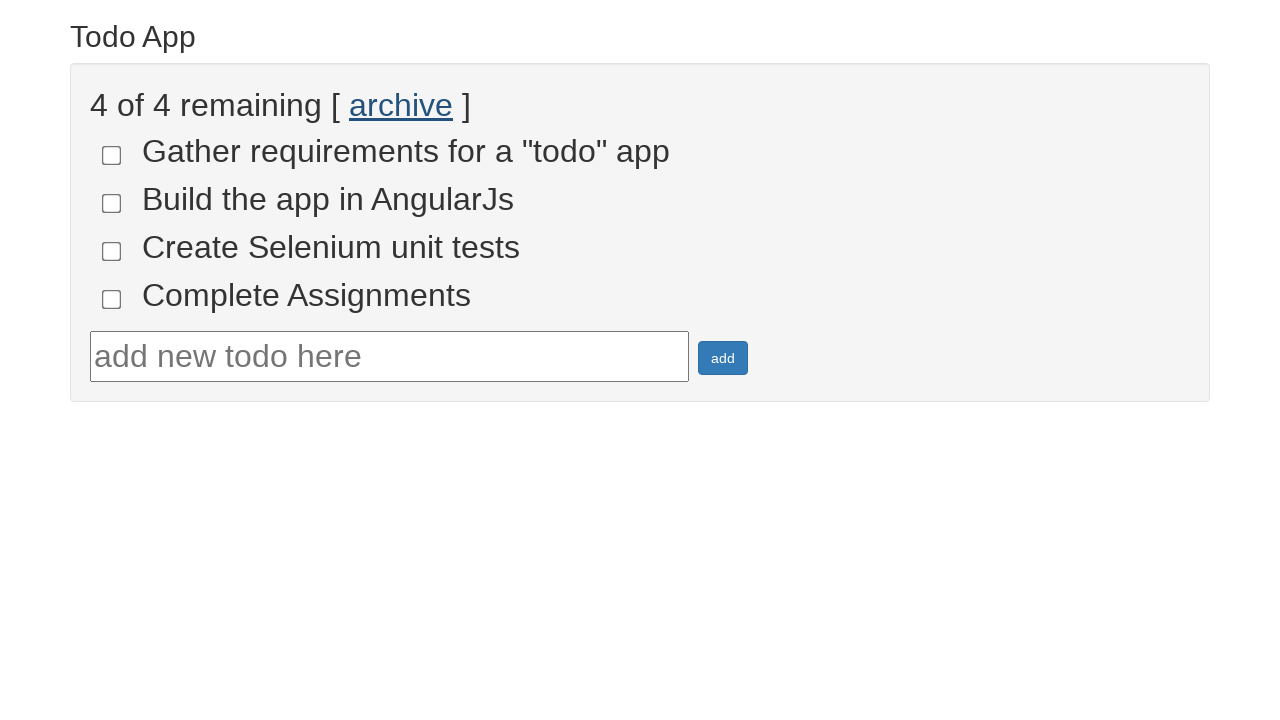